Tests keyboard events functionality by typing text and pressing Enter key on a keyboard events demo page

Starting URL: https://training-support.net/webelements/keyboard-events

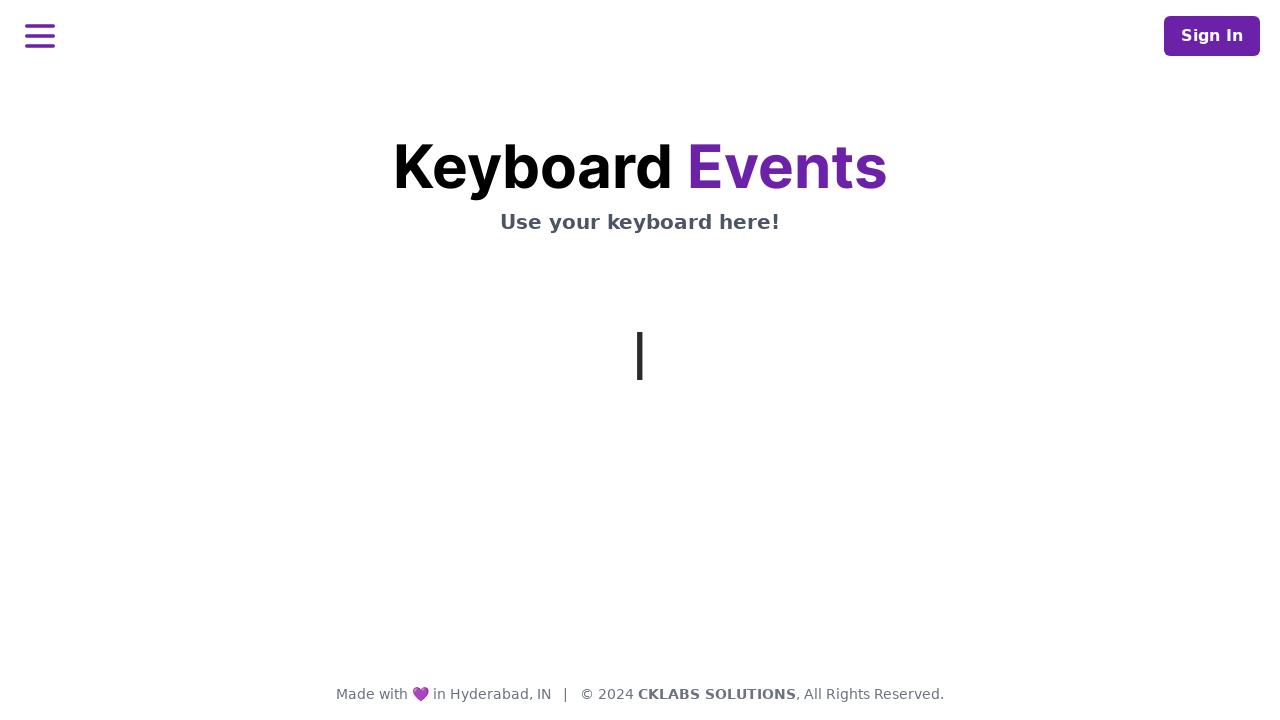

Typed 'This is coming from Selenium' using keyboard
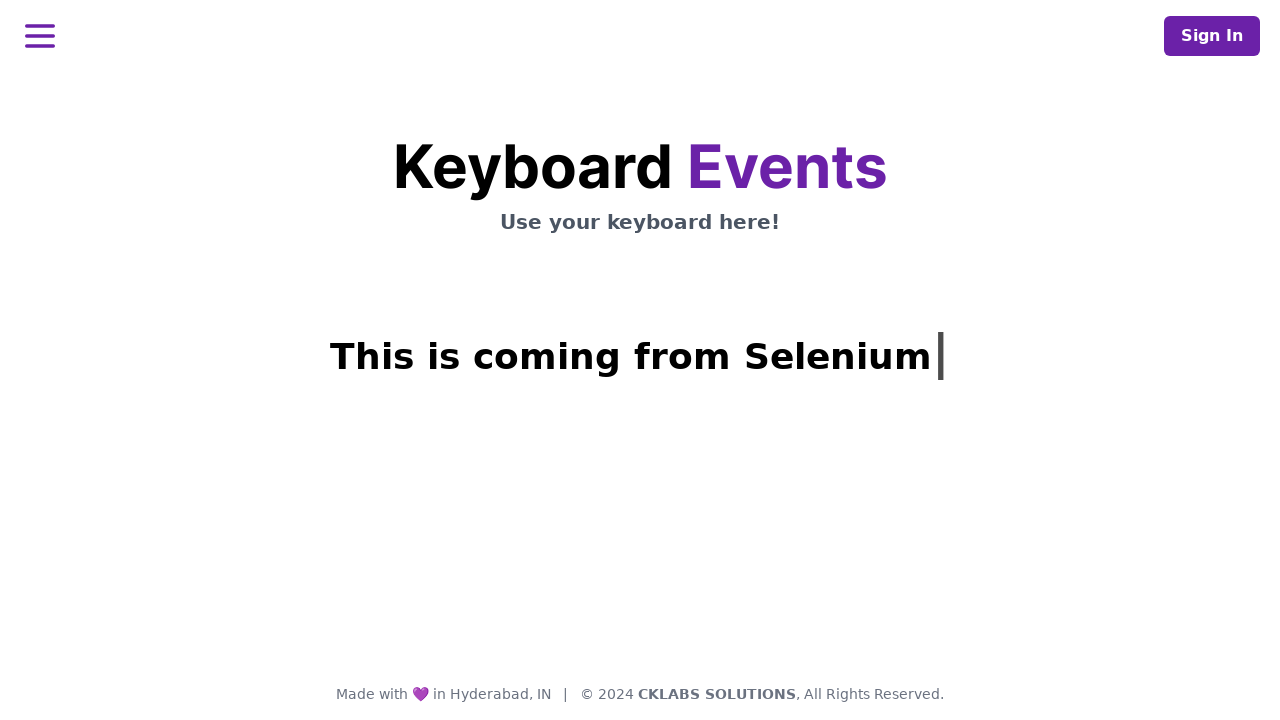

Pressed Enter key
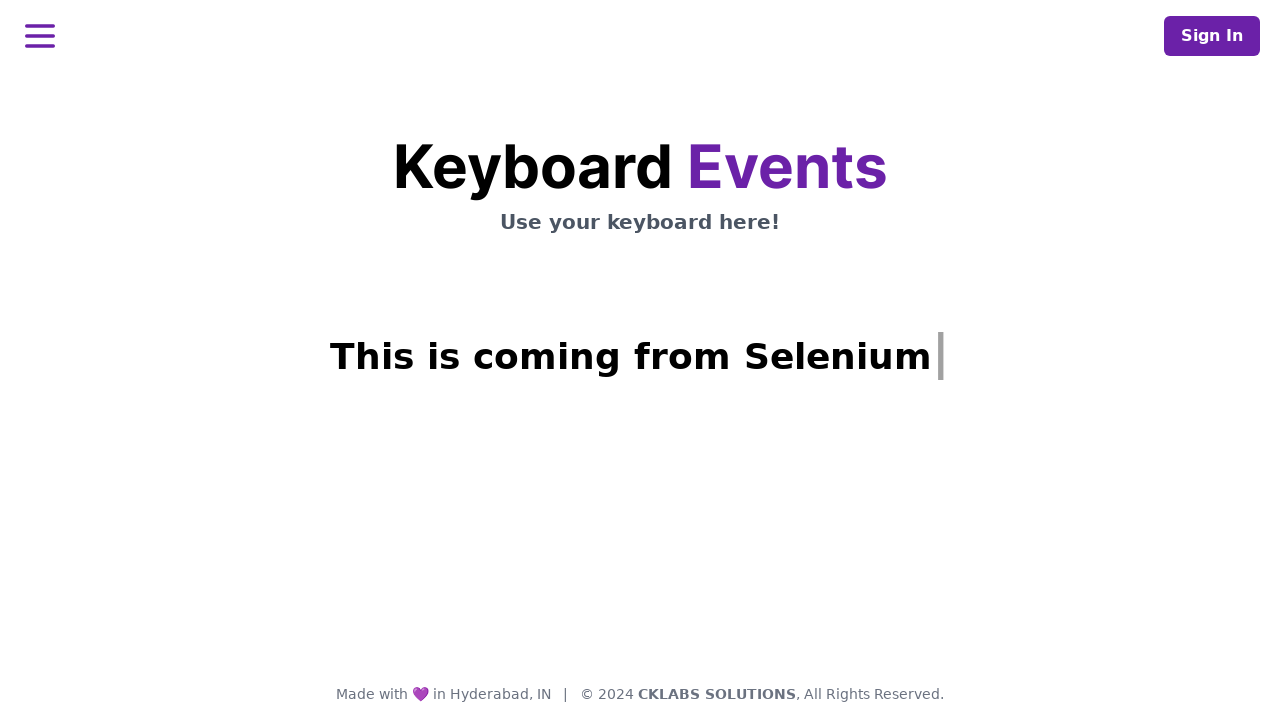

Result message displayed - h1.mt-3 element loaded
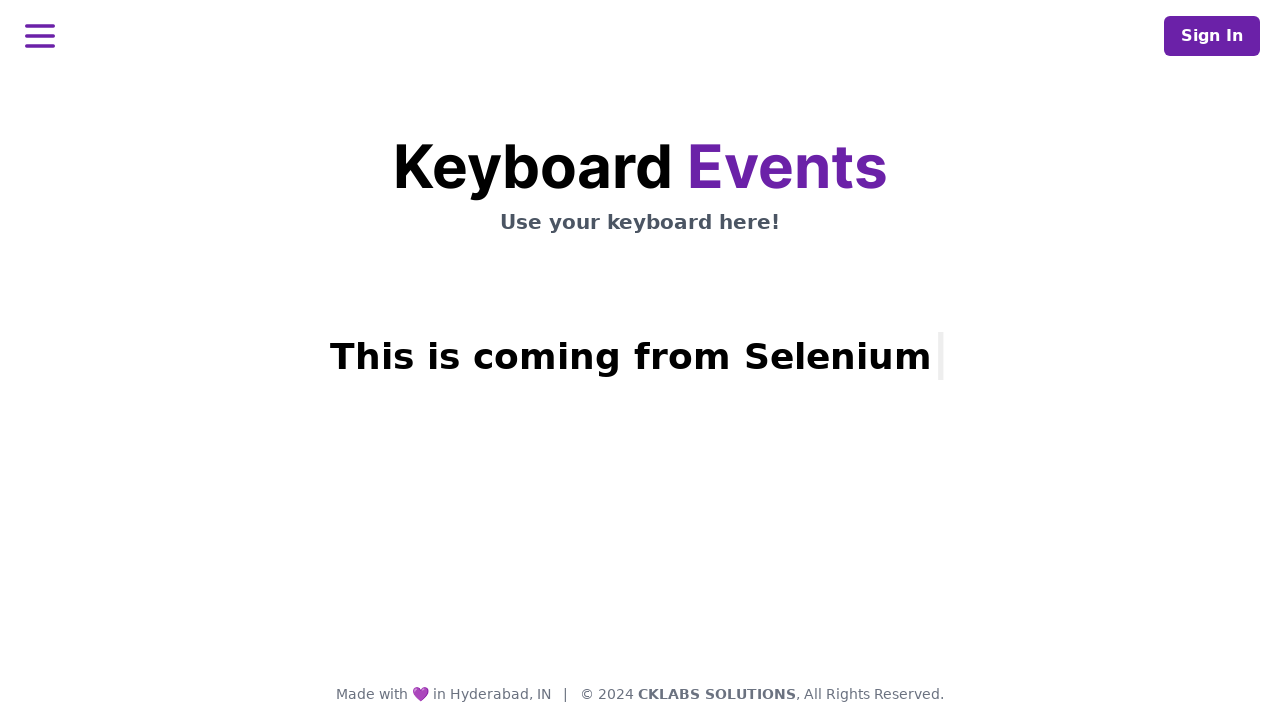

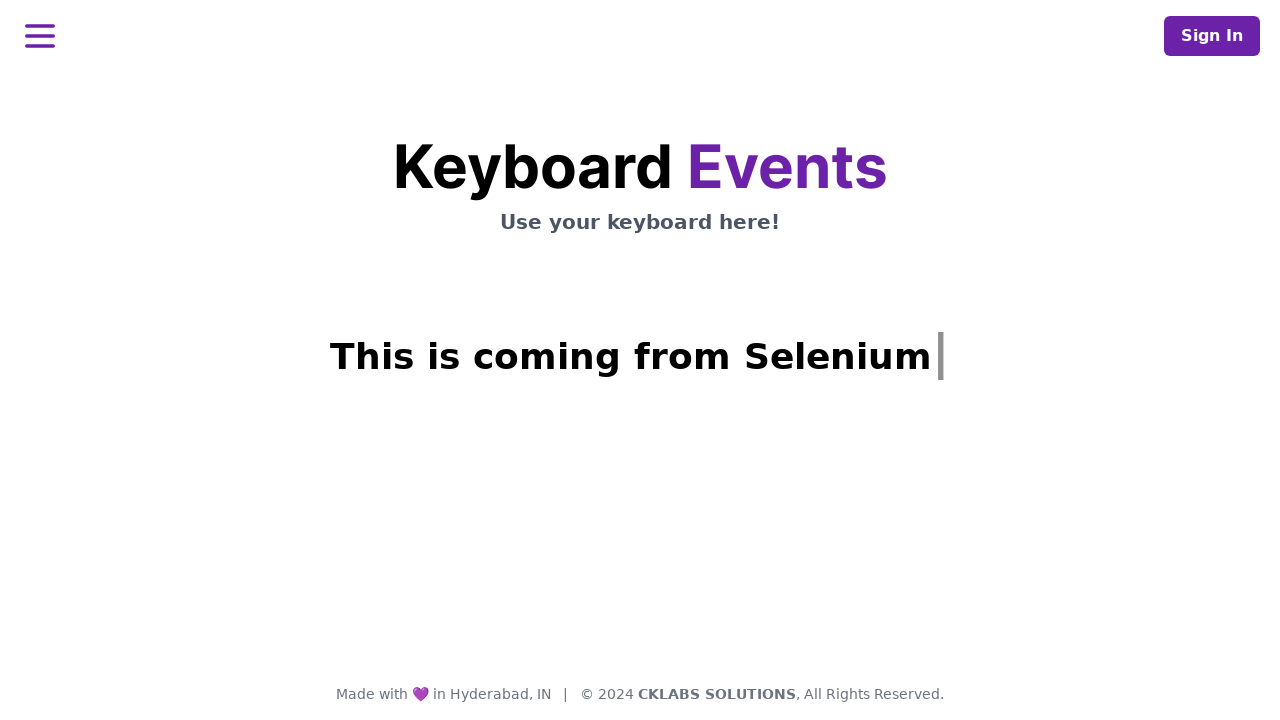